Tests JavaScript prompt dialog by clicking the third button, entering text, and verifying the input appears in the result

Starting URL: https://testcenter.techproeducation.com/index.php?page=javascript-alerts

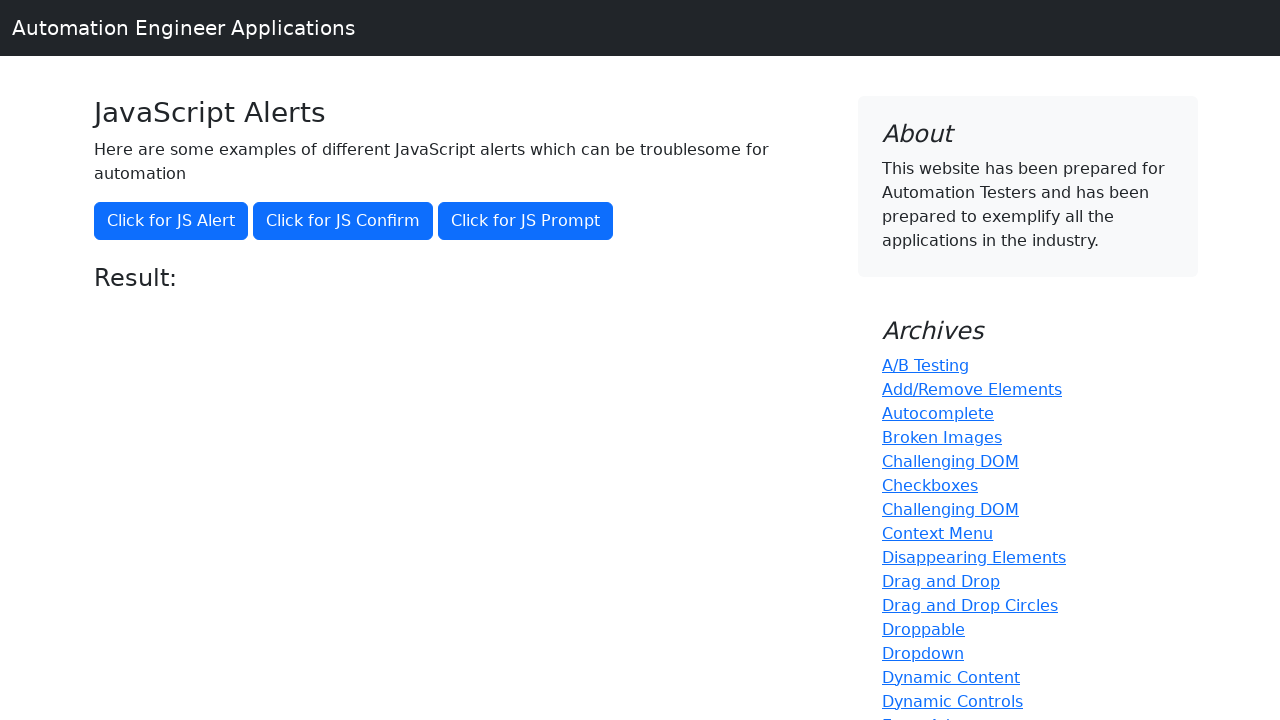

Set up dialog handler to accept prompt with 'Zeynep'
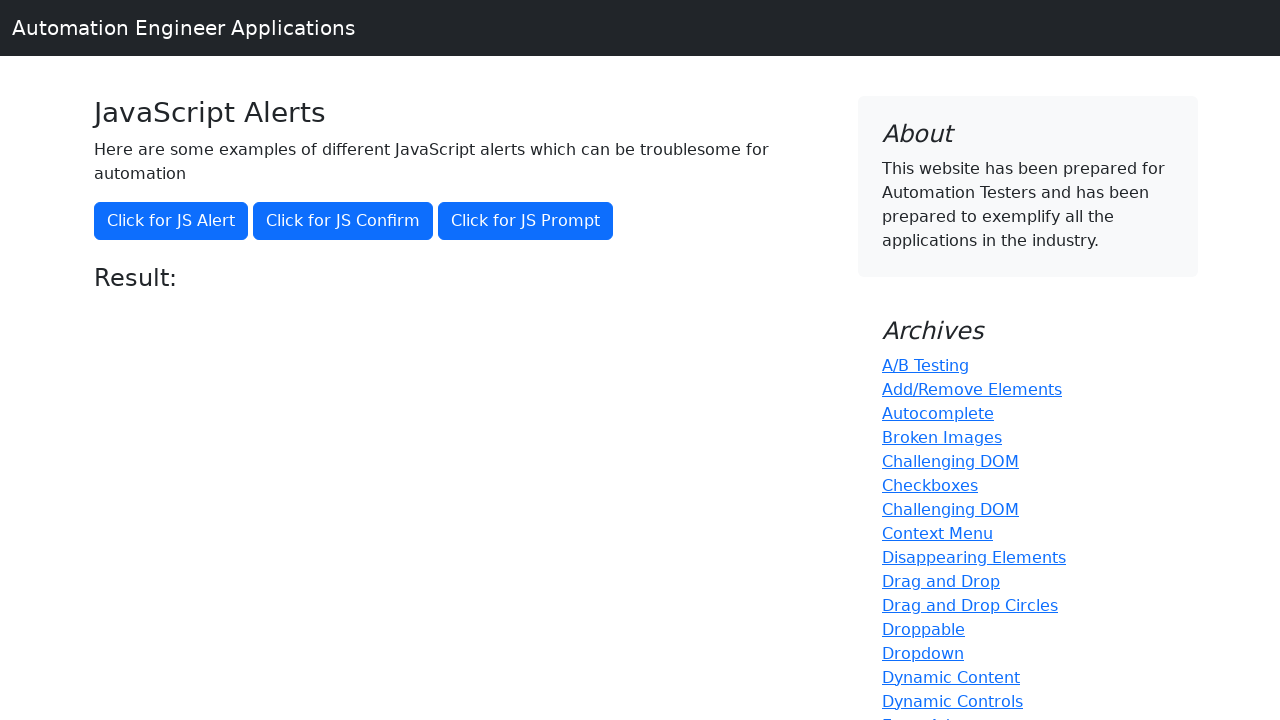

Clicked 'Click for JS Prompt' button to trigger JavaScript prompt dialog at (526, 221) on xpath=//button[text()='Click for JS Prompt']
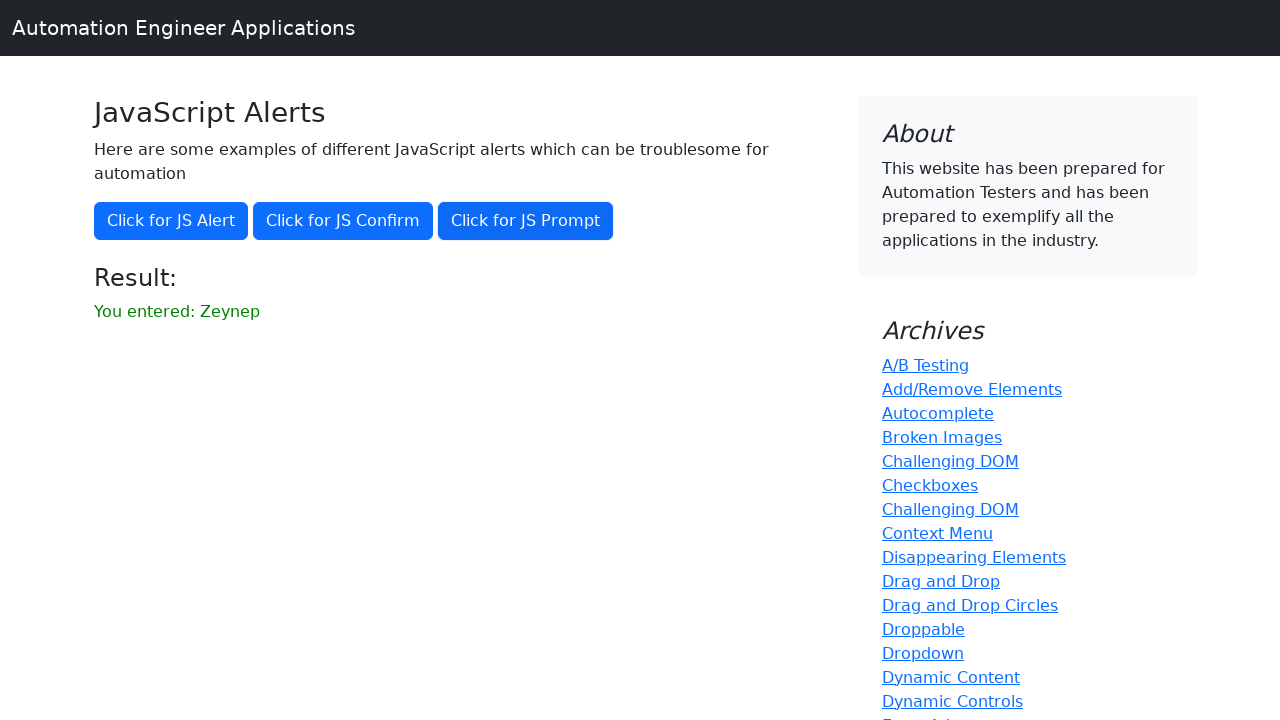

Retrieved result text from result element
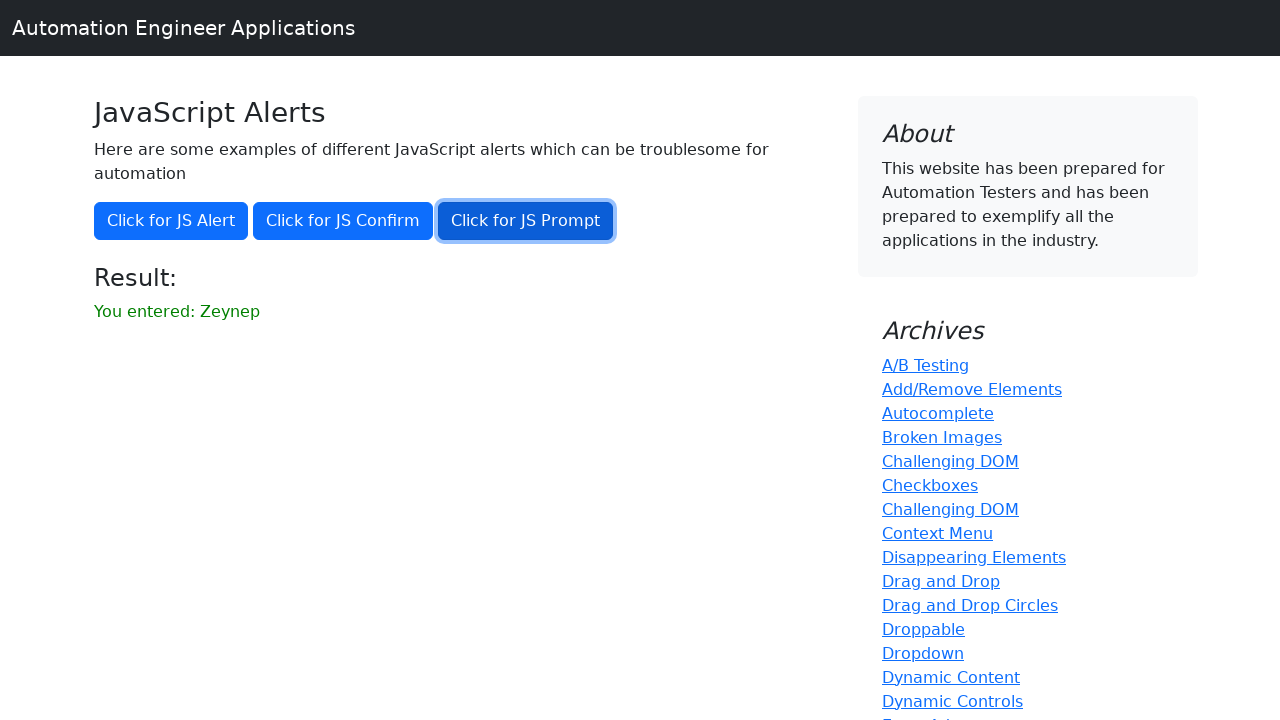

Verified that 'Zeynep' appears in the result text
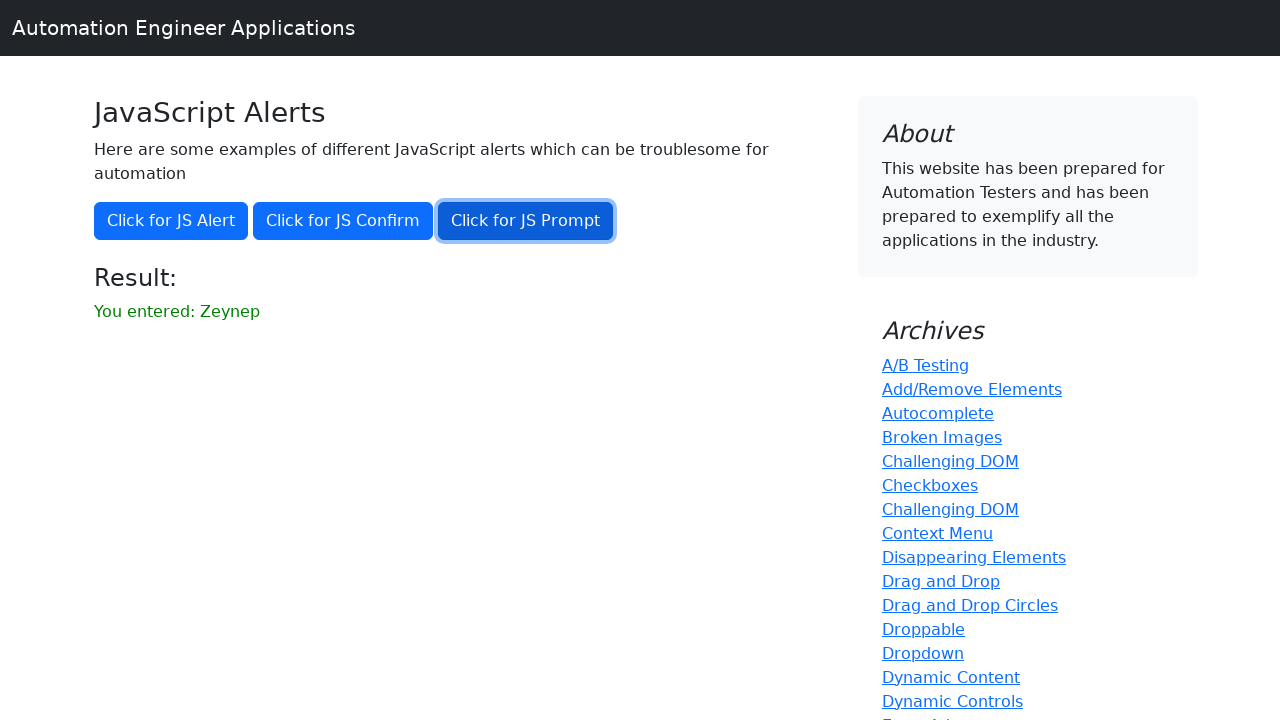

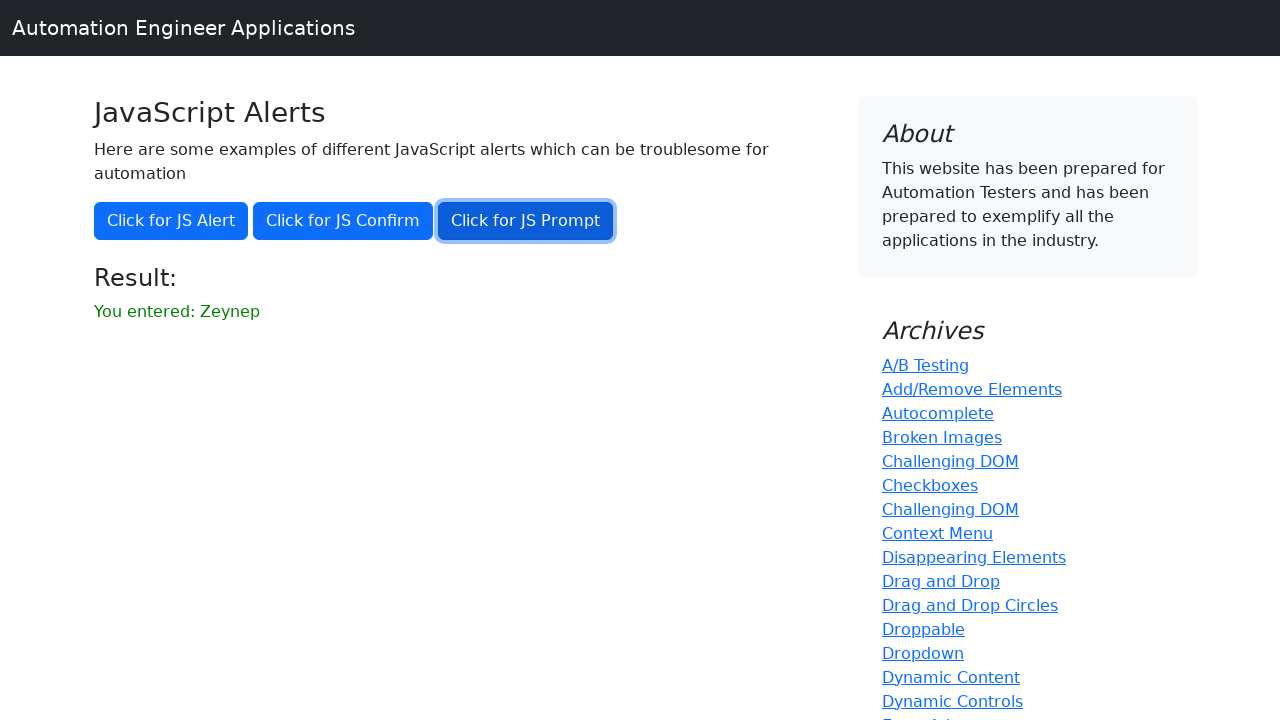